Tests W3Schools search functionality by entering a query and clicking search button

Starting URL: https://www.w3schools.com/

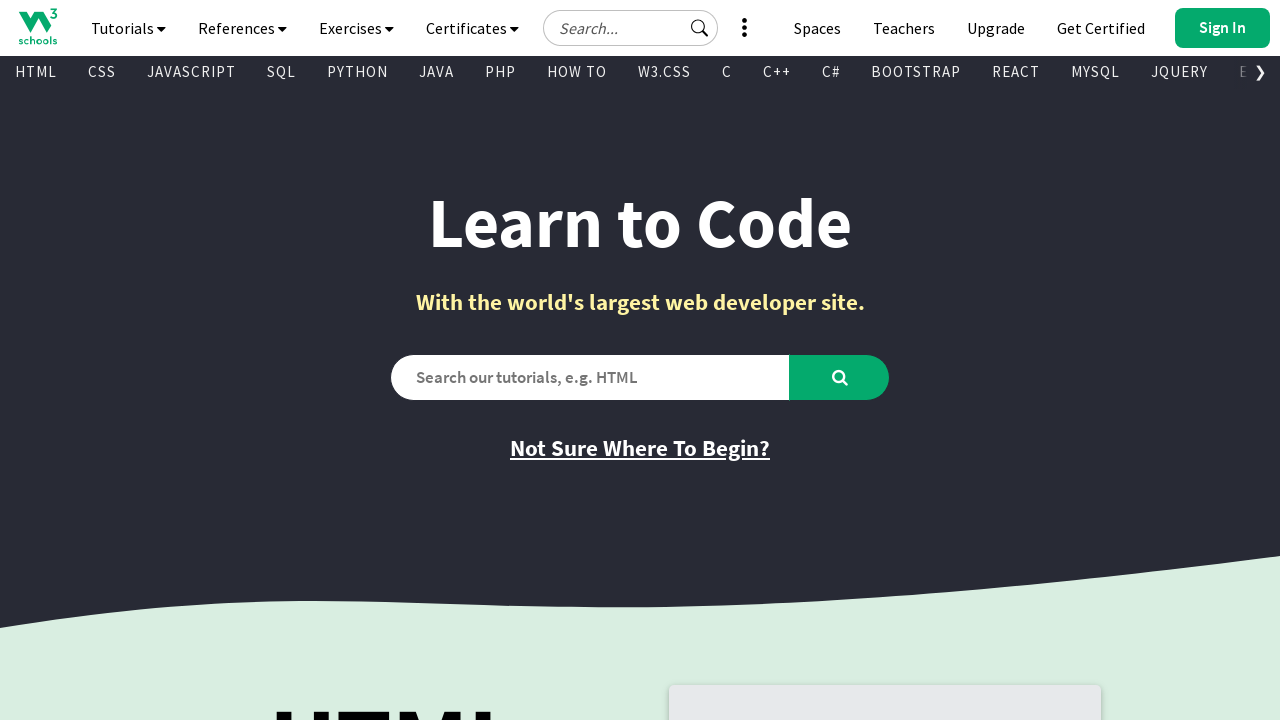

Filled search box with 'HTML Tutorial' query on #search2
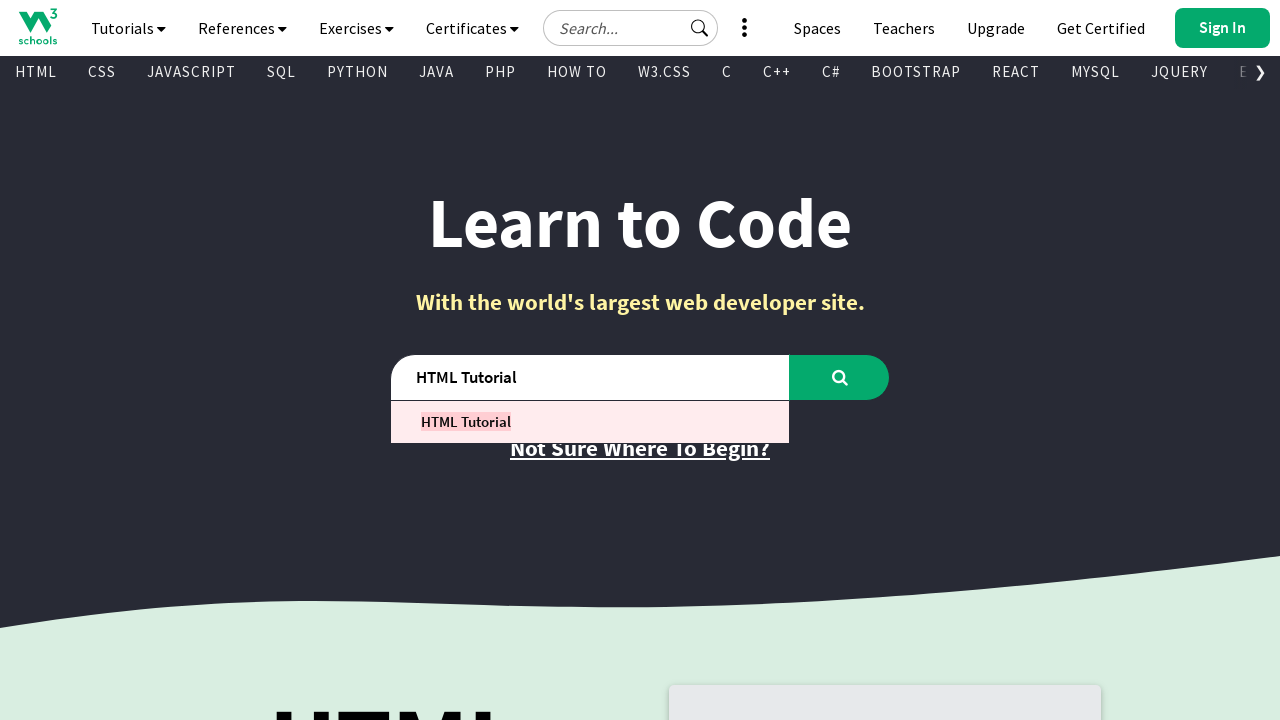

Clicked search button to execute search at (840, 377) on #learntocode_searchbtn
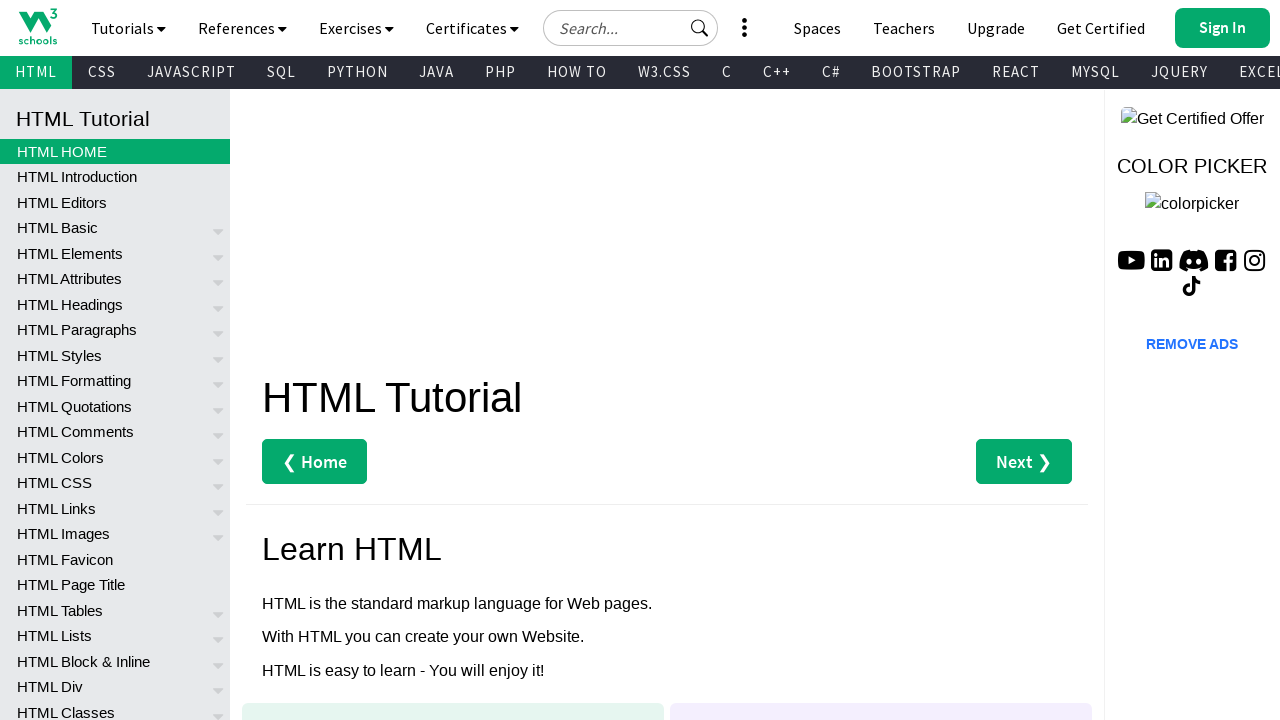

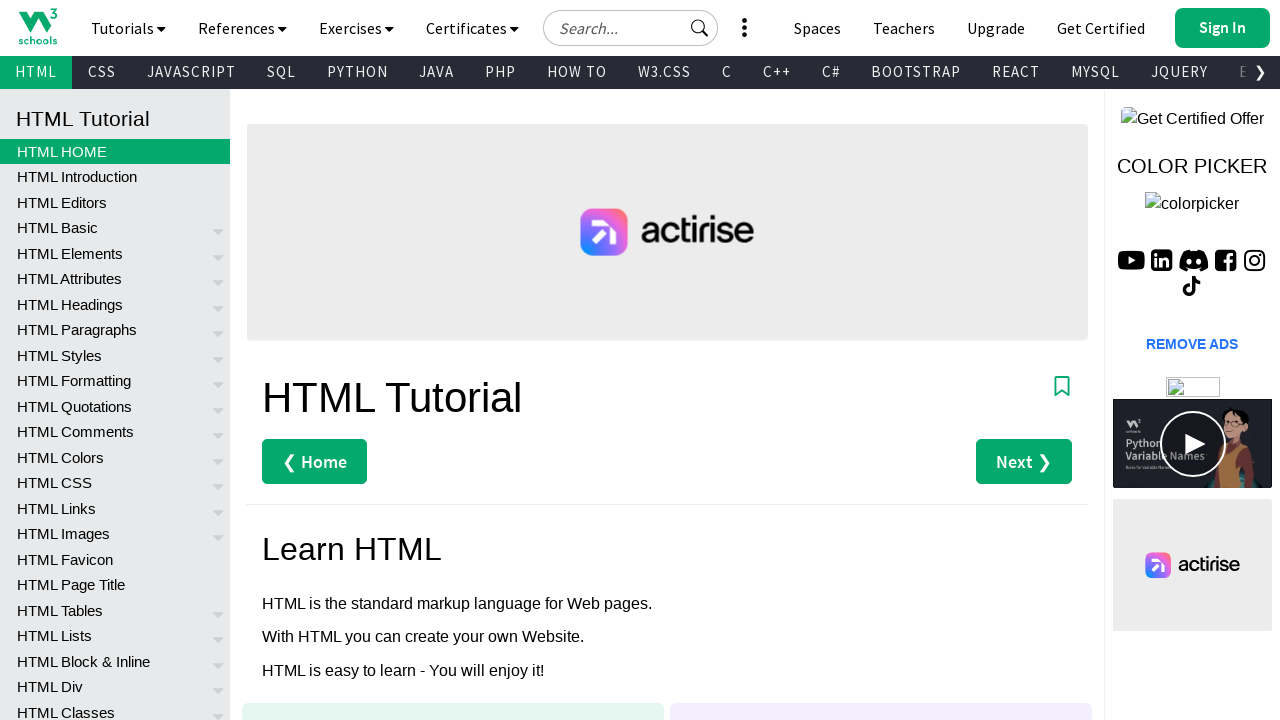